Fills out the practice form on DemoQA with personal information including name, email, gender, phone number, date of birth, hobbies, and address, then submits and closes the confirmation modal.

Starting URL: https://demoqa.com/automation-practice-form

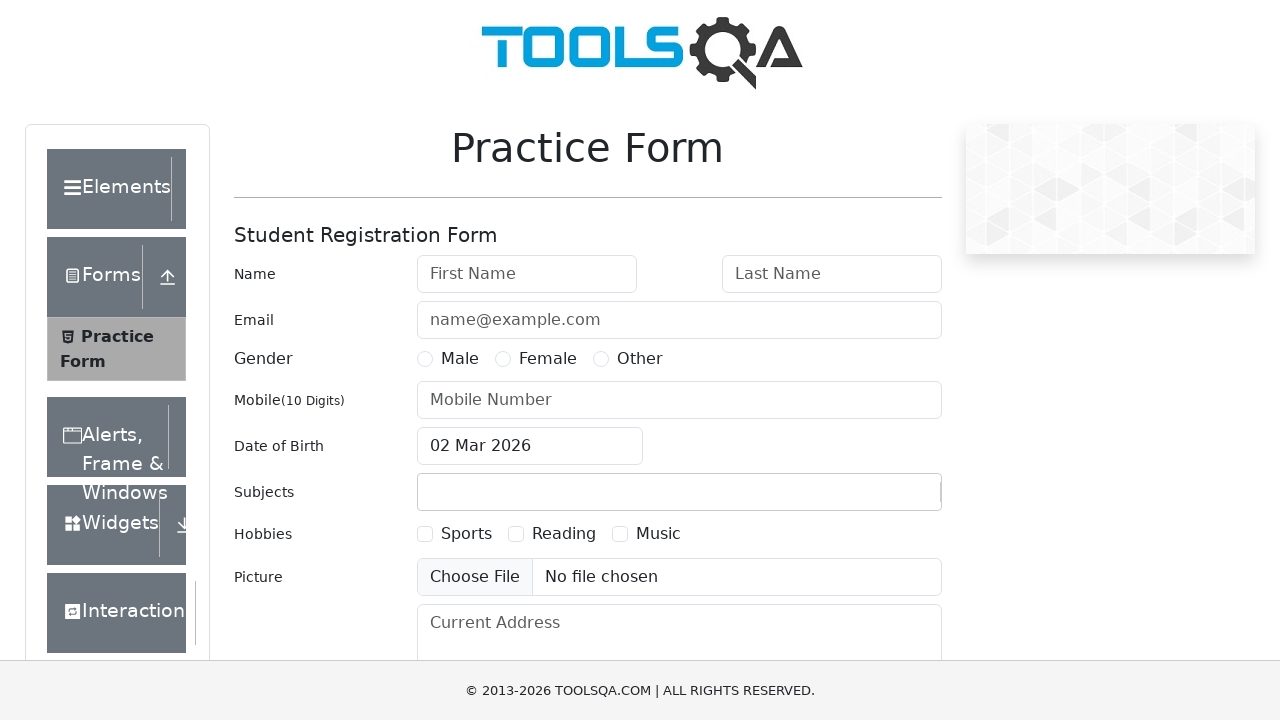

Filled first name field with 'Abhay' on #firstName
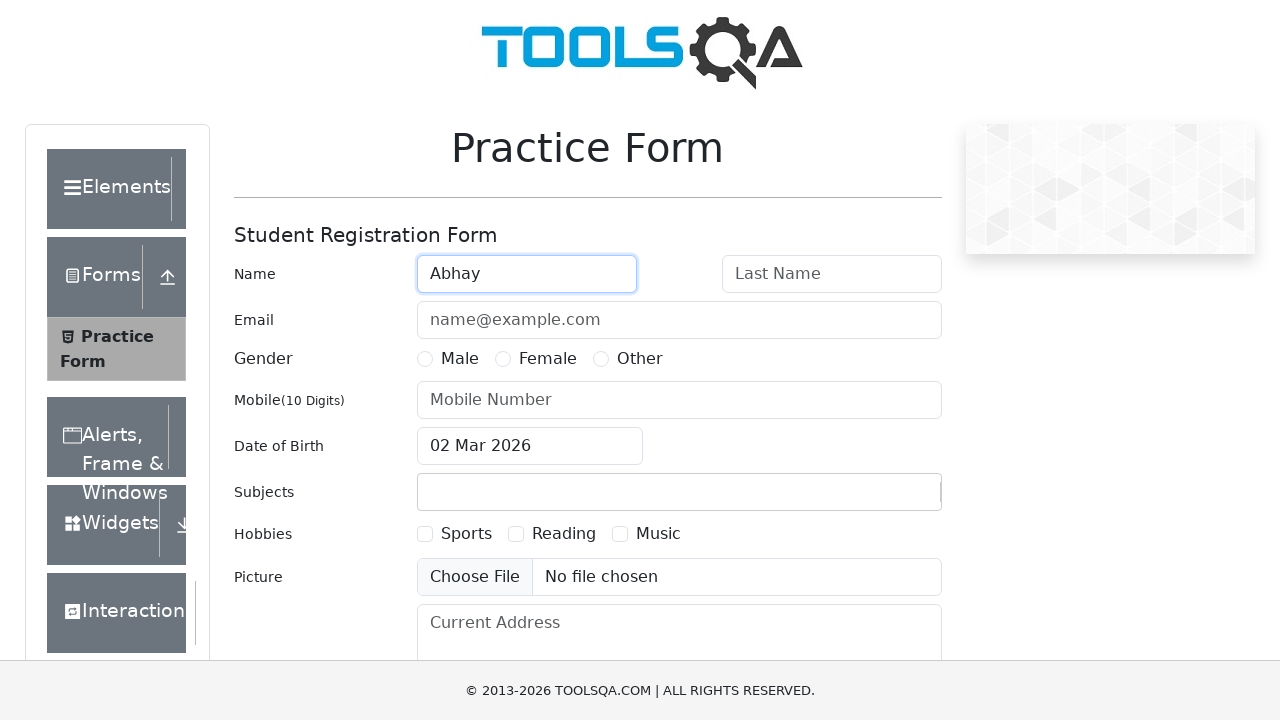

Filled last name field with 'Kumar' on #lastName
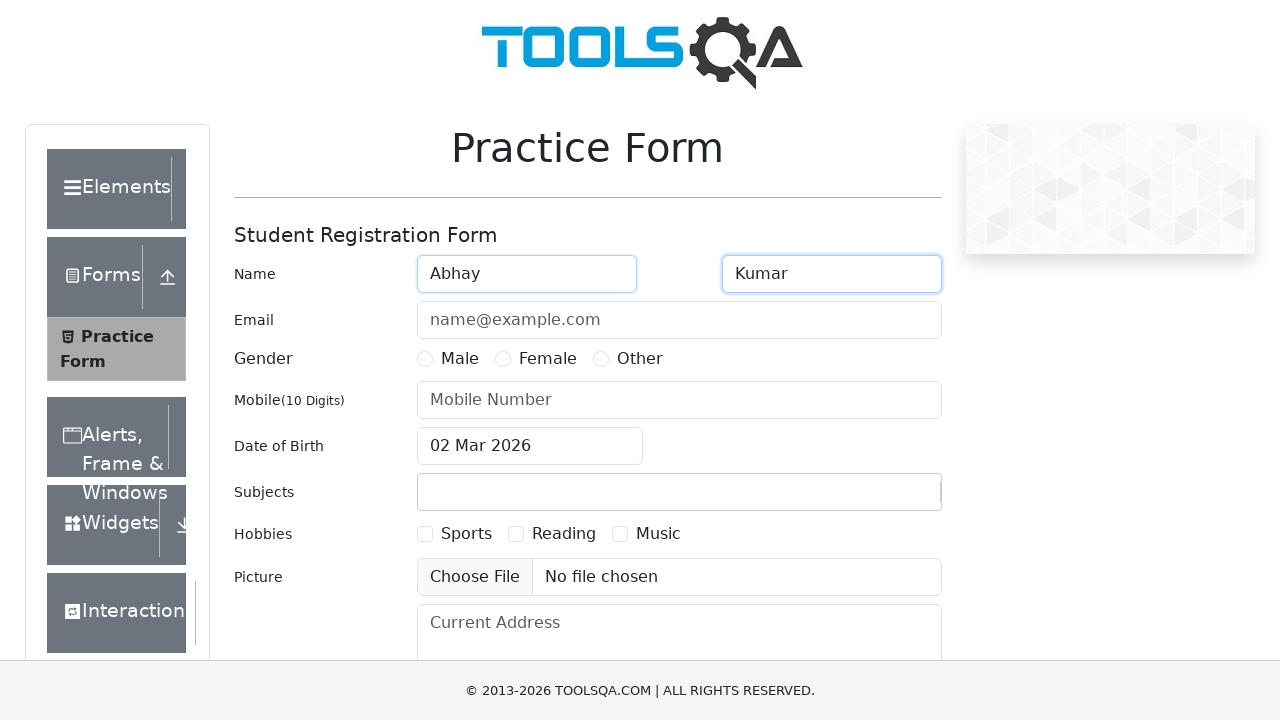

Filled email field with 'abhay@gmail.com' on #userEmail
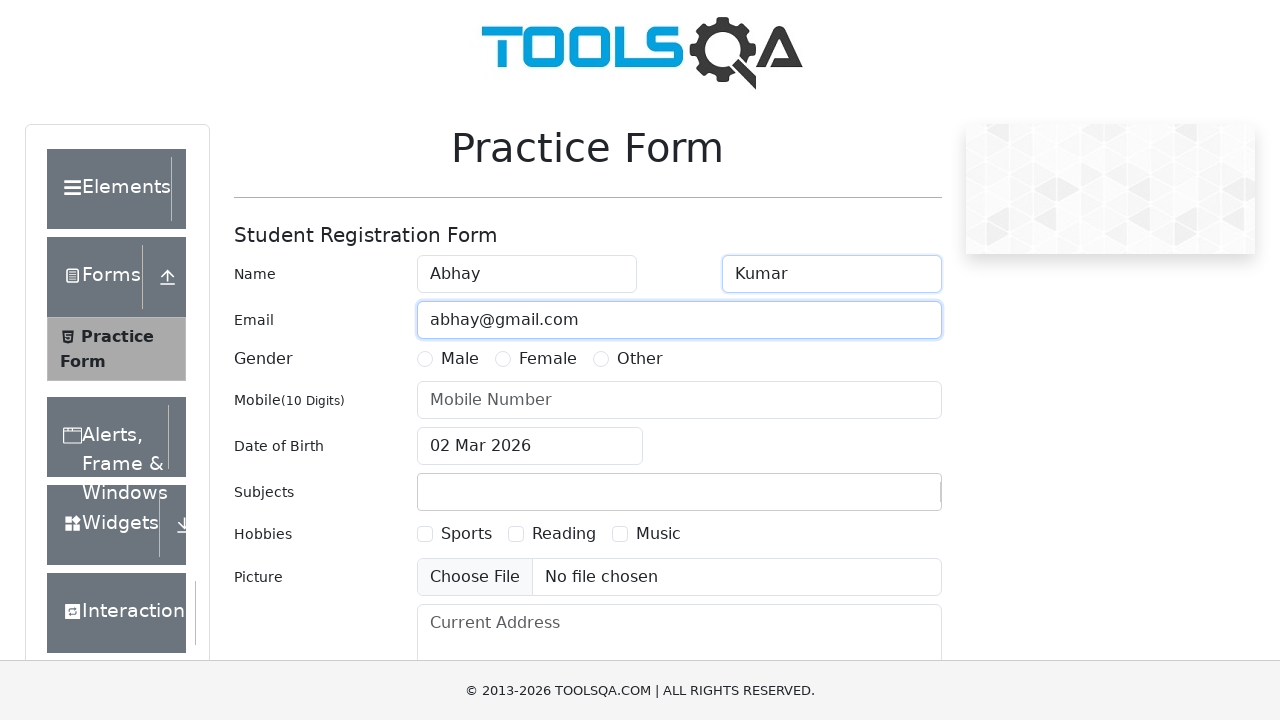

Selected Male gender option at (460, 359) on xpath=//*[@id='genterWrapper']/div[2]/div[1]/label
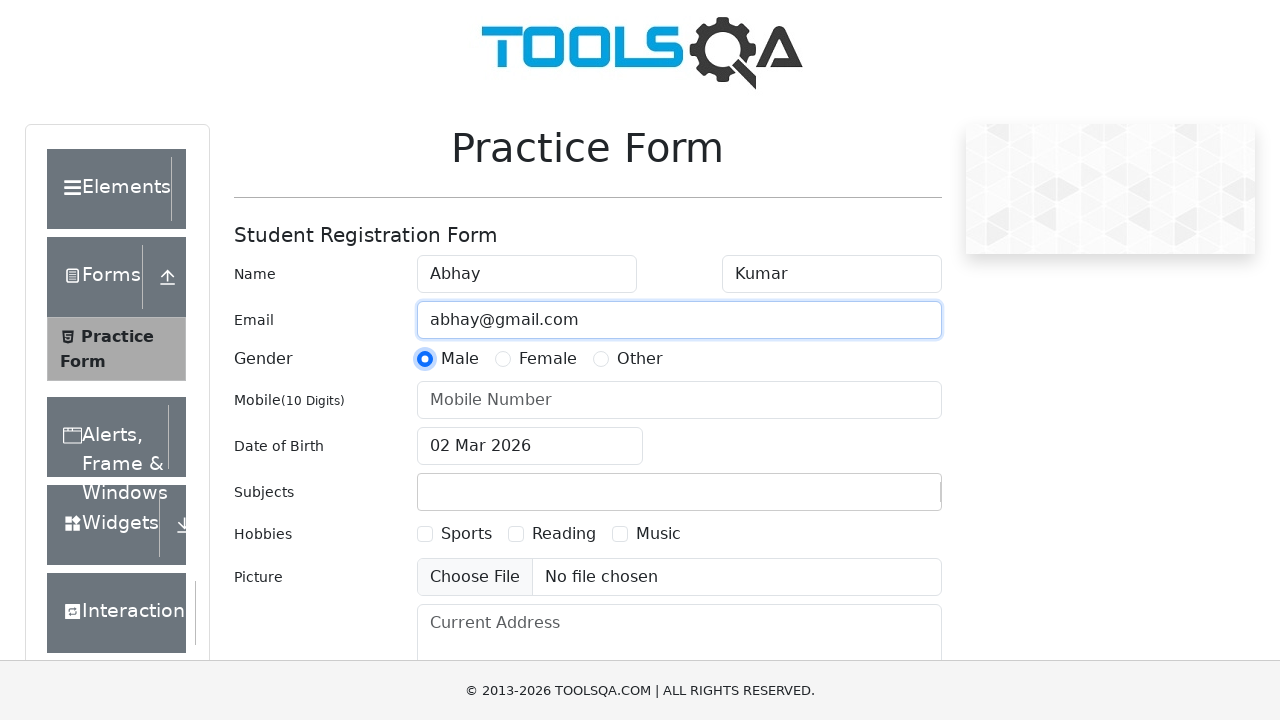

Filled phone number field with '9876543234' on #userNumber
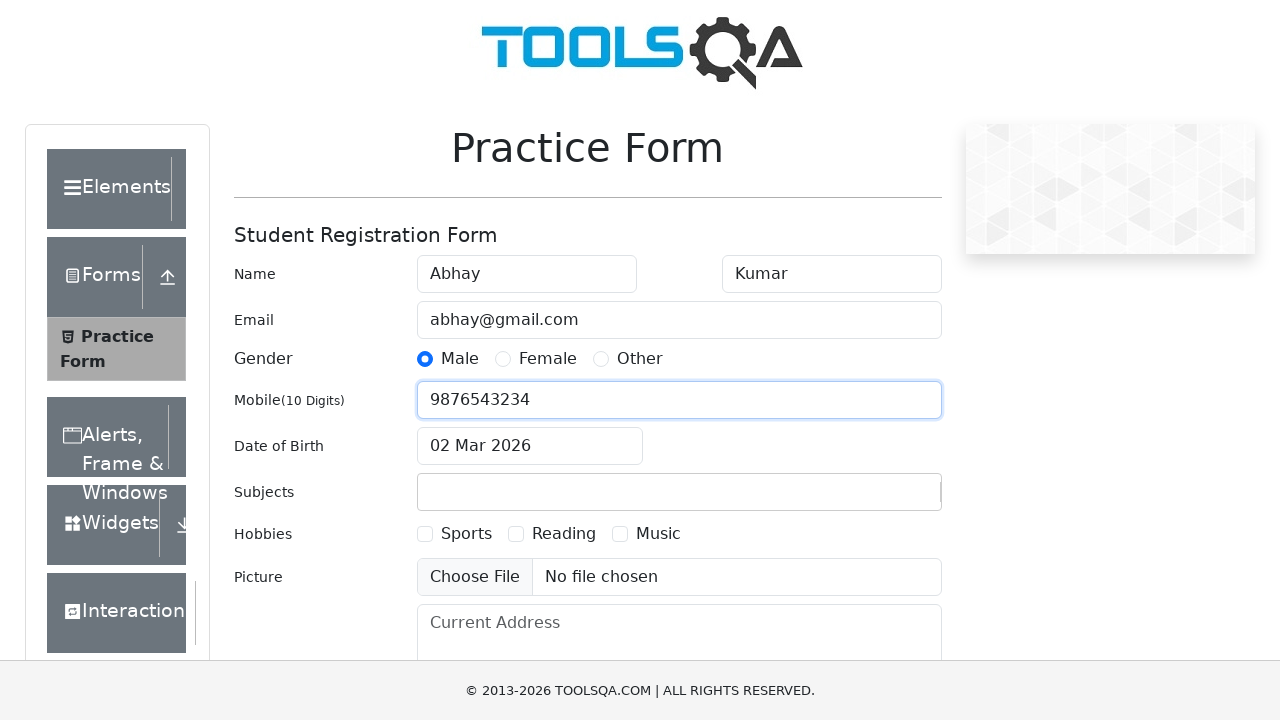

Clicked date of birth input field at (530, 446) on #dateOfBirthInput
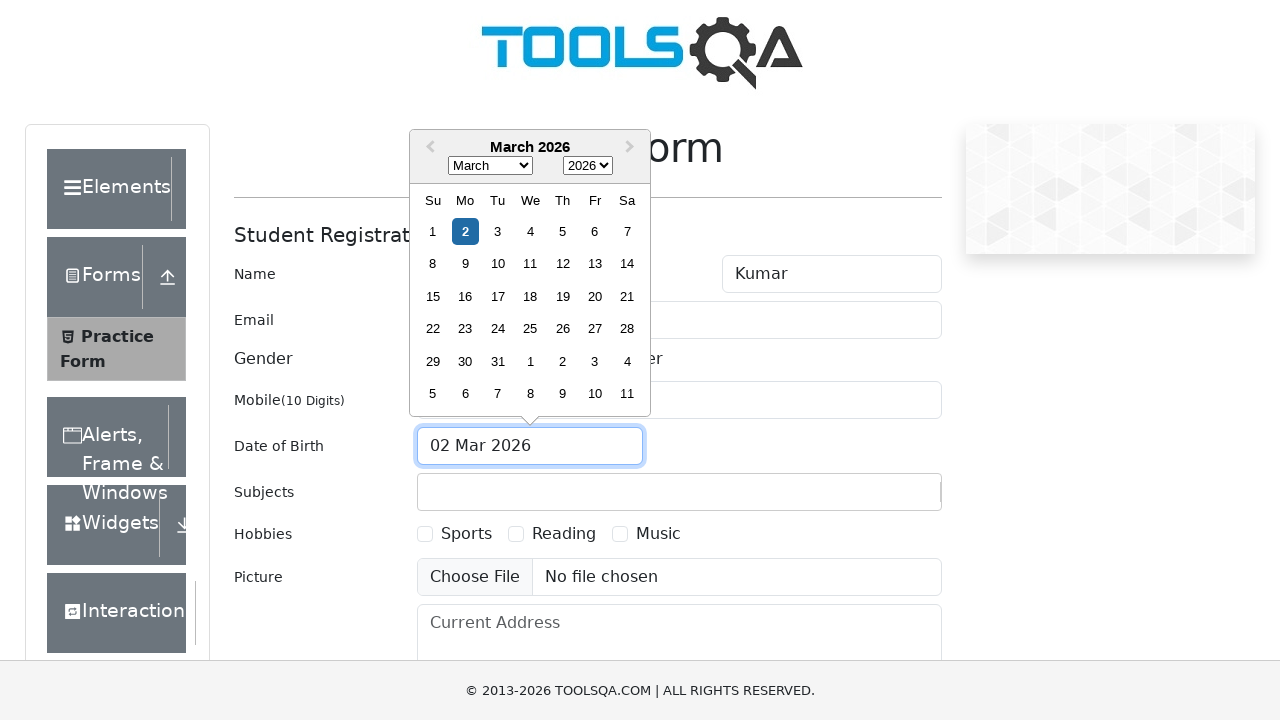

Selected all text in date field
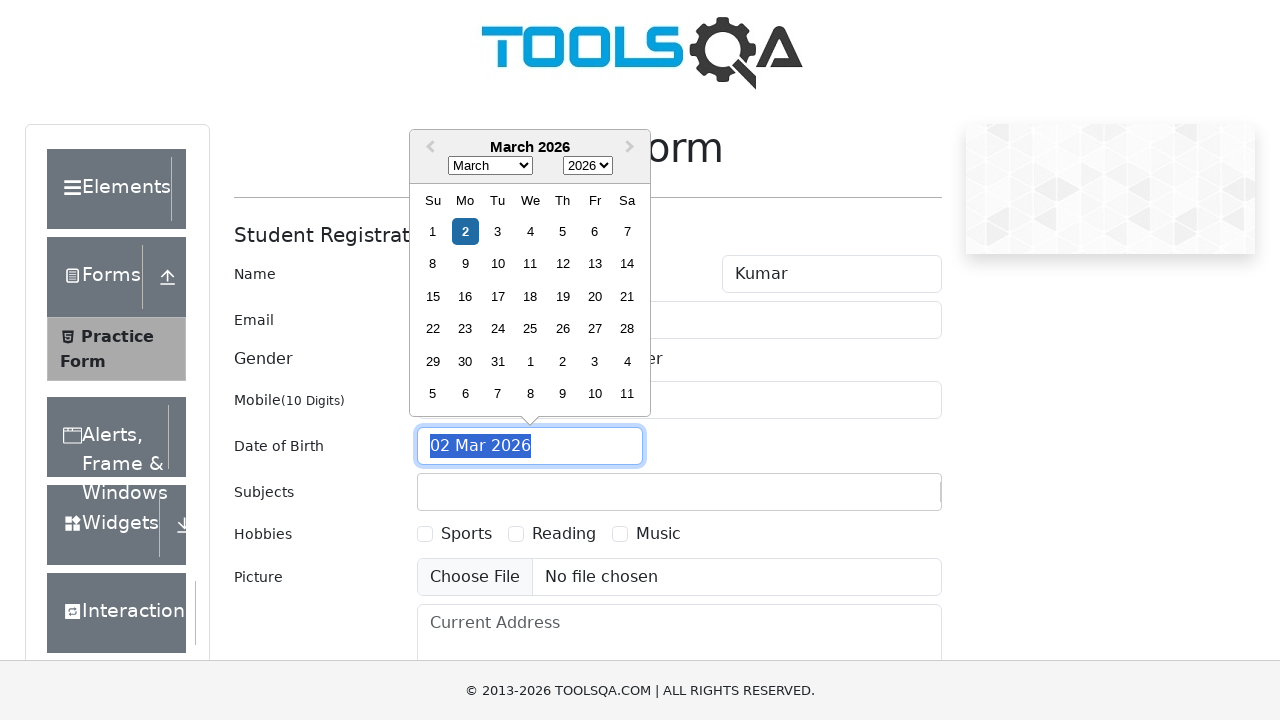

Typed date of birth '07 Jun 2025'
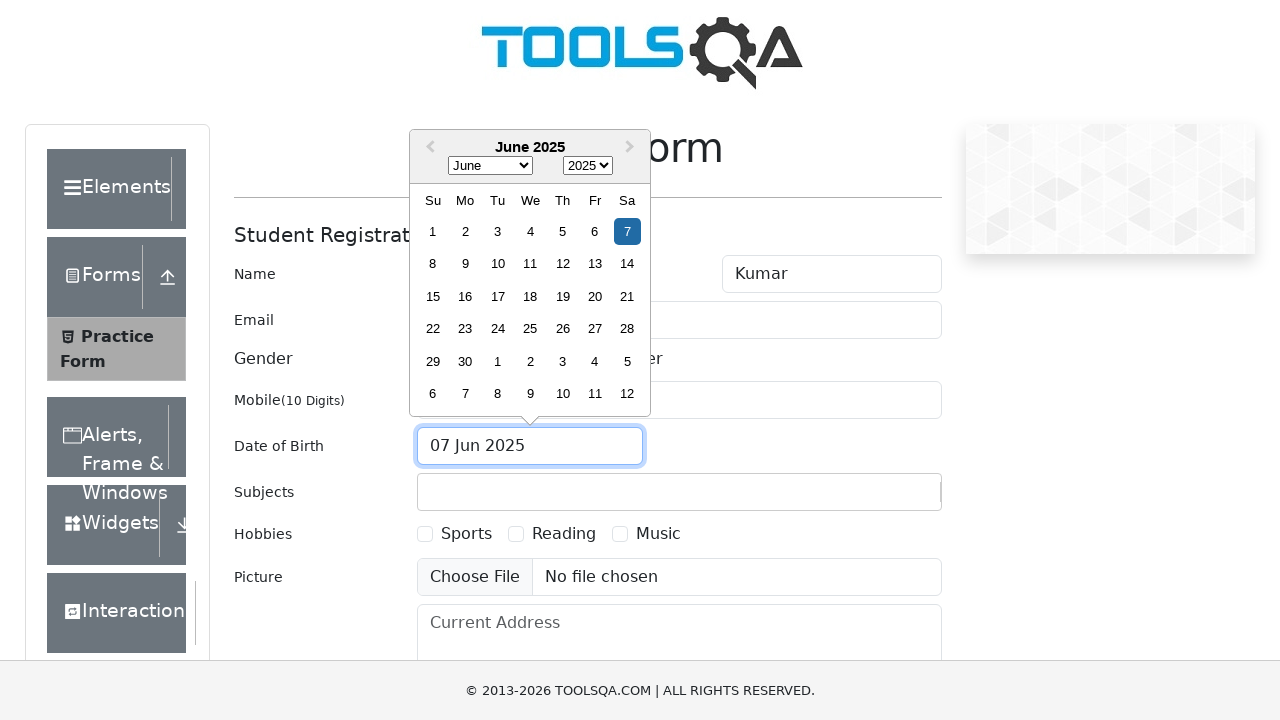

Pressed Enter to confirm date of birth
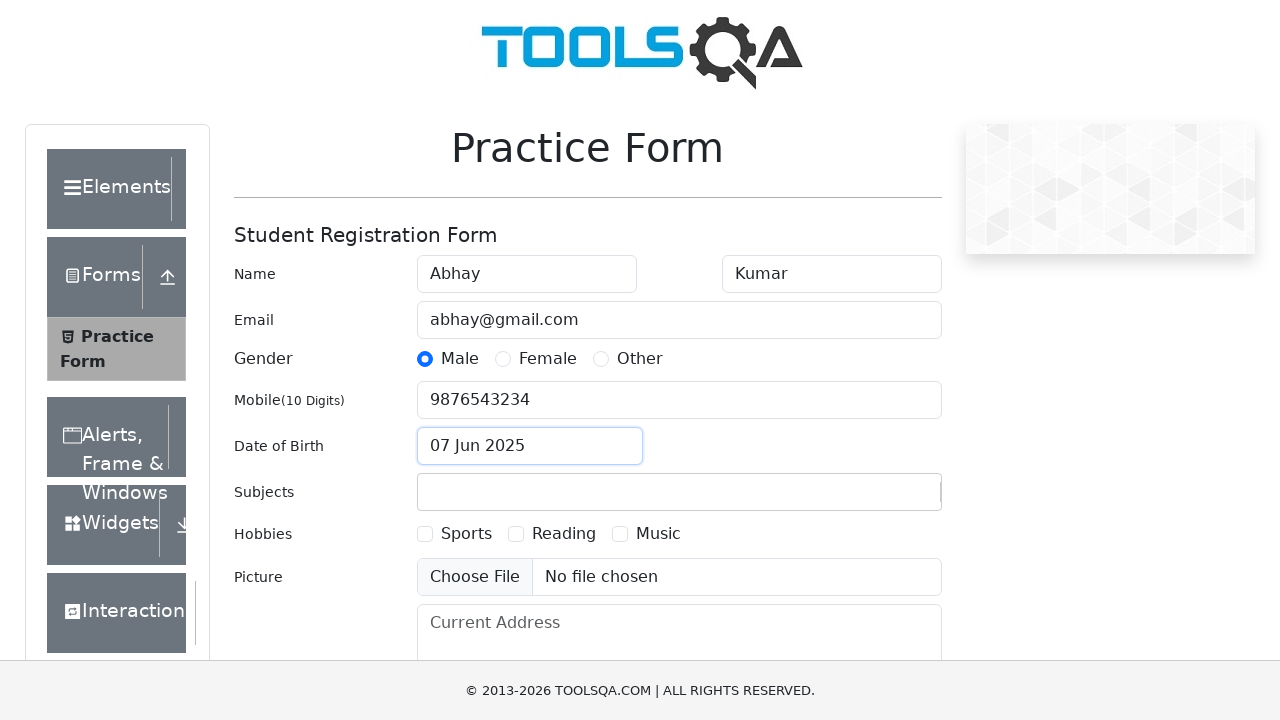

Selected Sports hobby checkbox at (466, 534) on label[for='hobbies-checkbox-1']
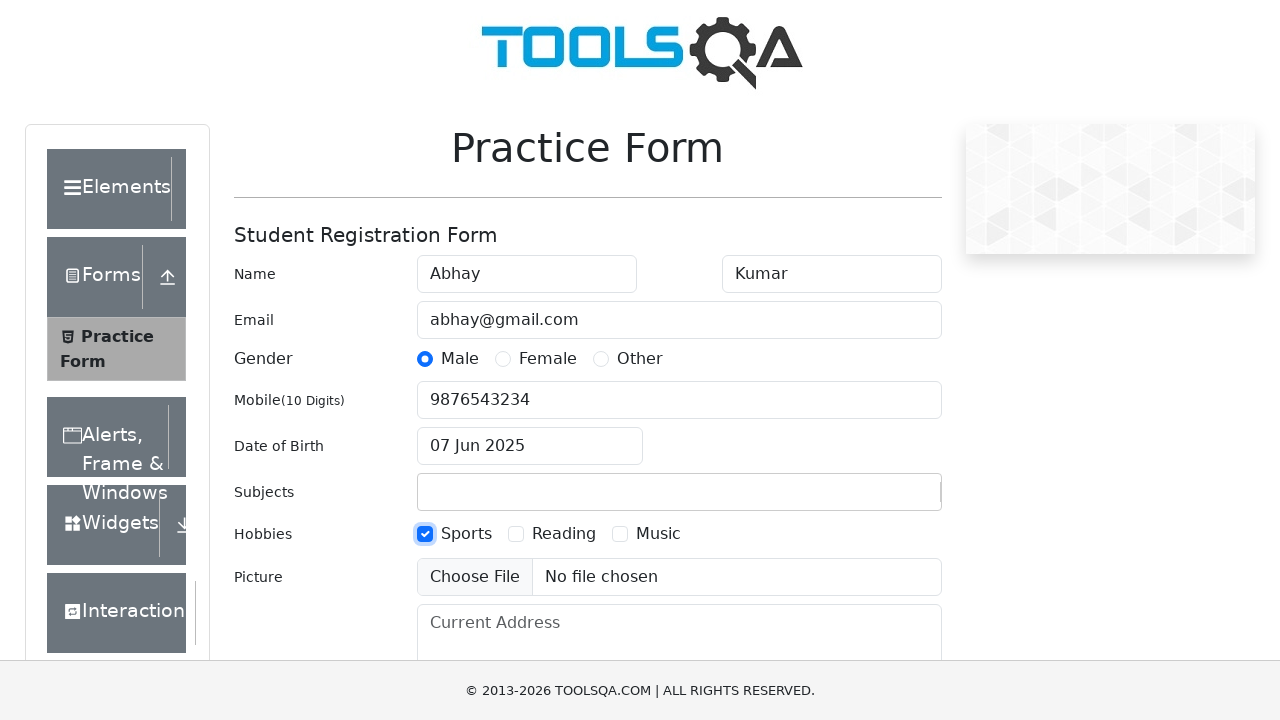

Filled current address field with 'Ranchi' on #currentAddress
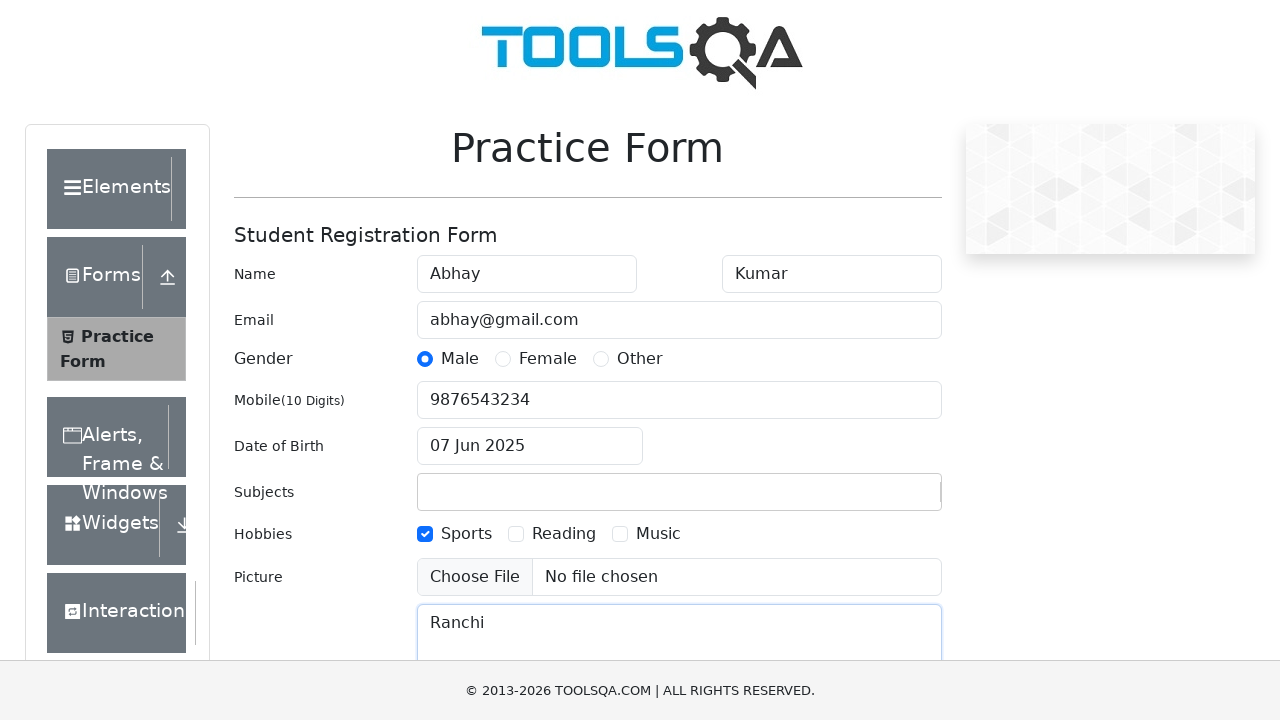

Scrolled to submit button
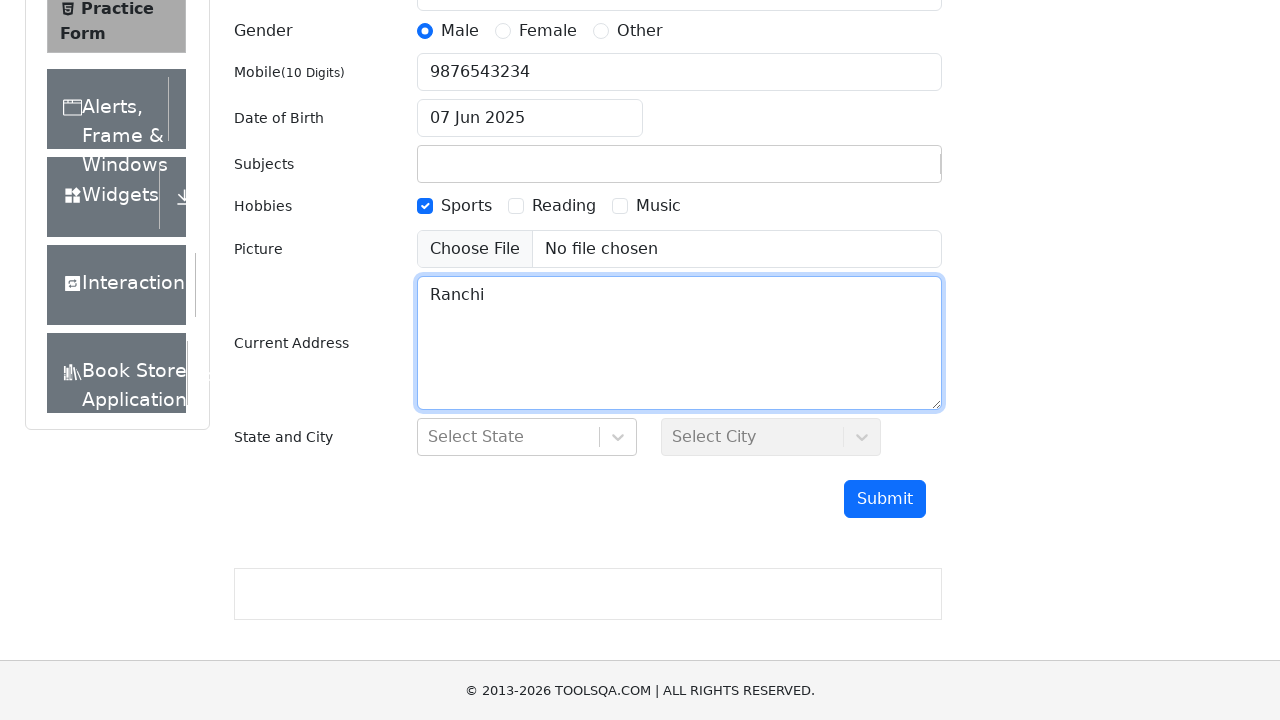

Clicked submit button to submit the form at (885, 499) on #submit
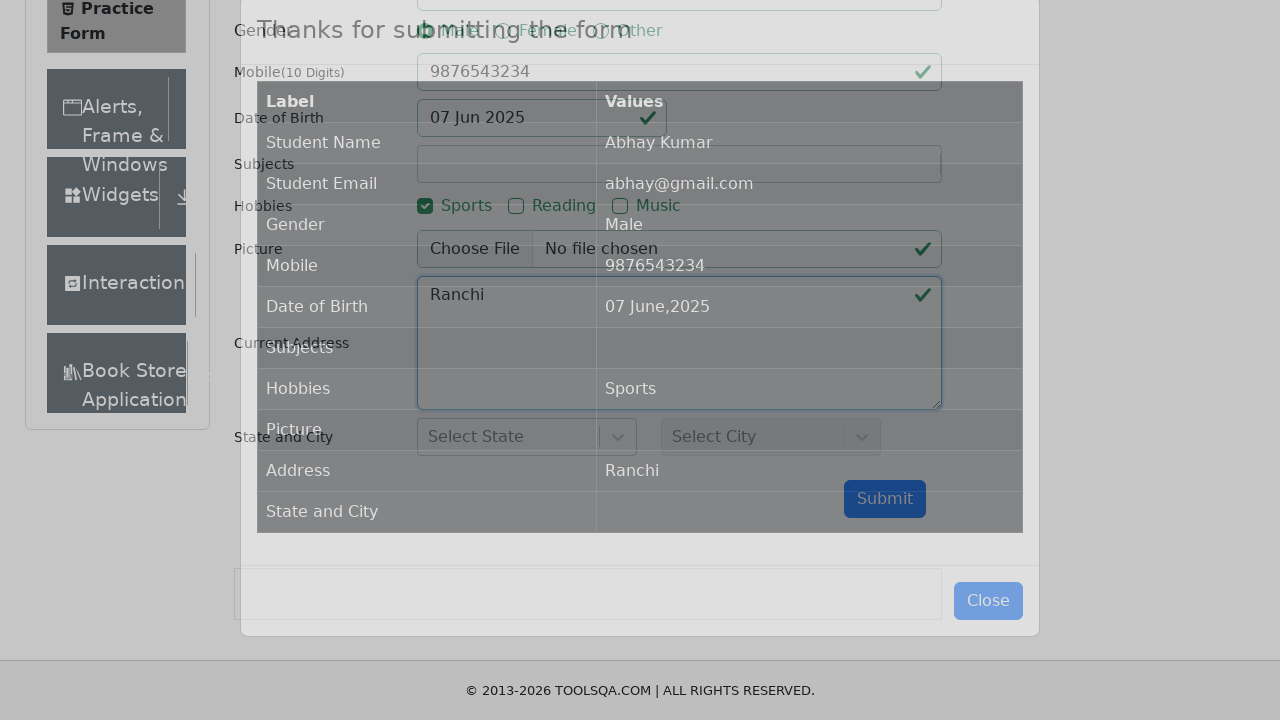

Confirmation modal appeared and is visible
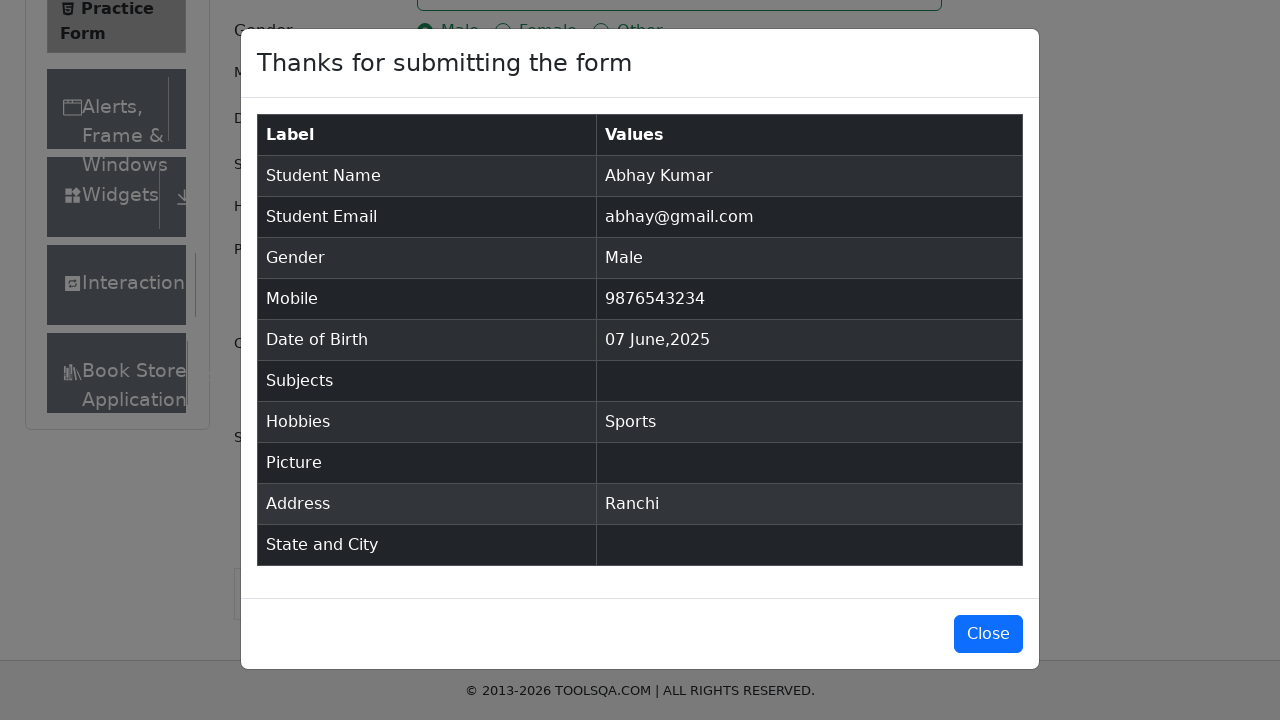

Scrolled to close button on confirmation modal
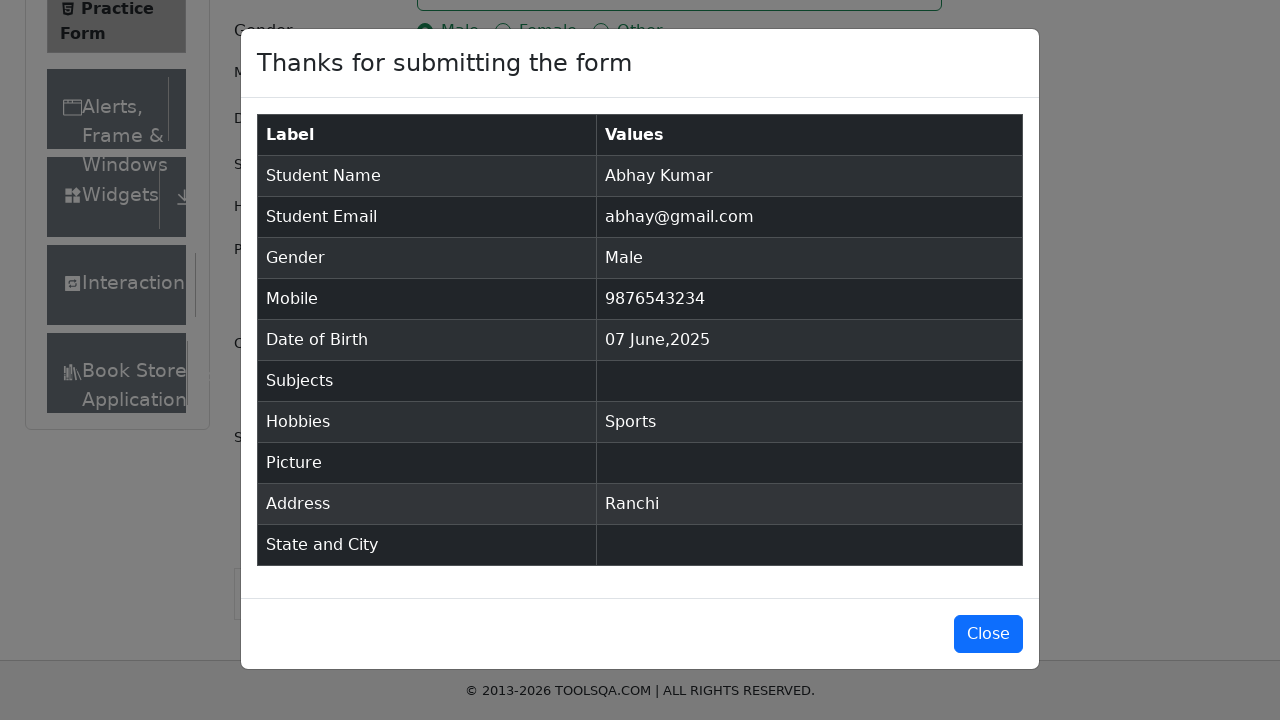

Clicked close button to close confirmation modal at (988, 634) on #closeLargeModal
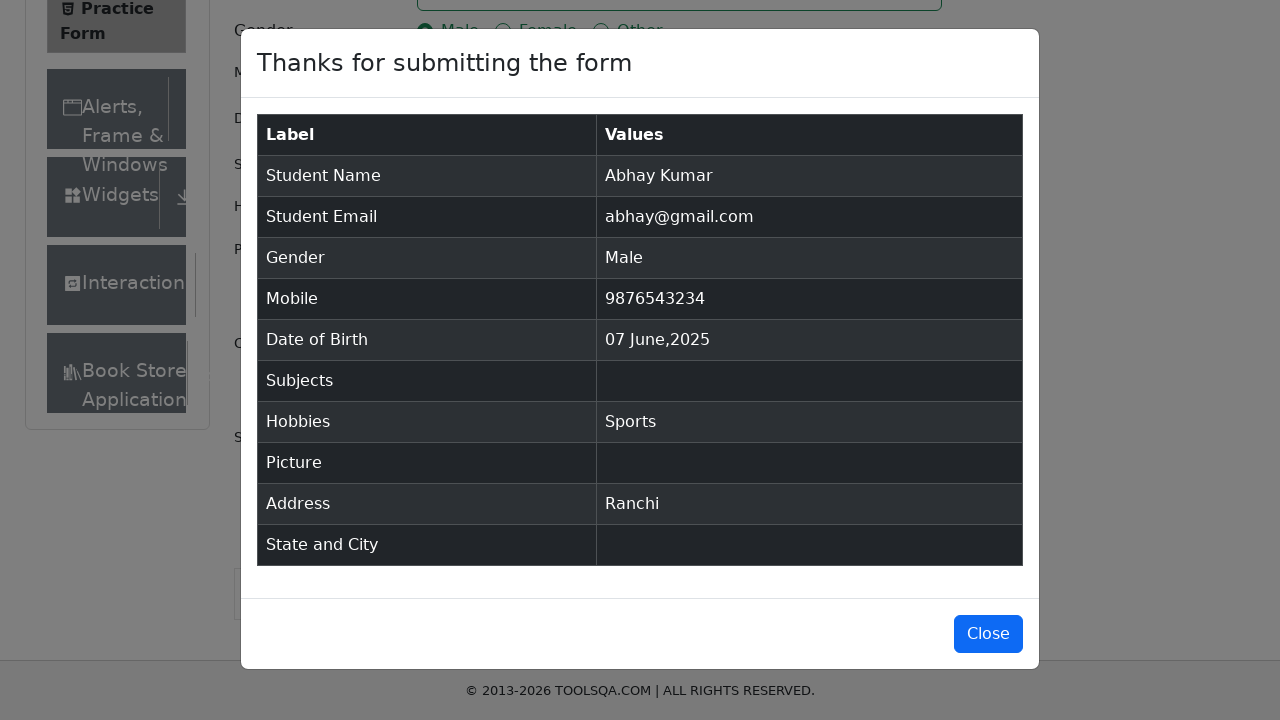

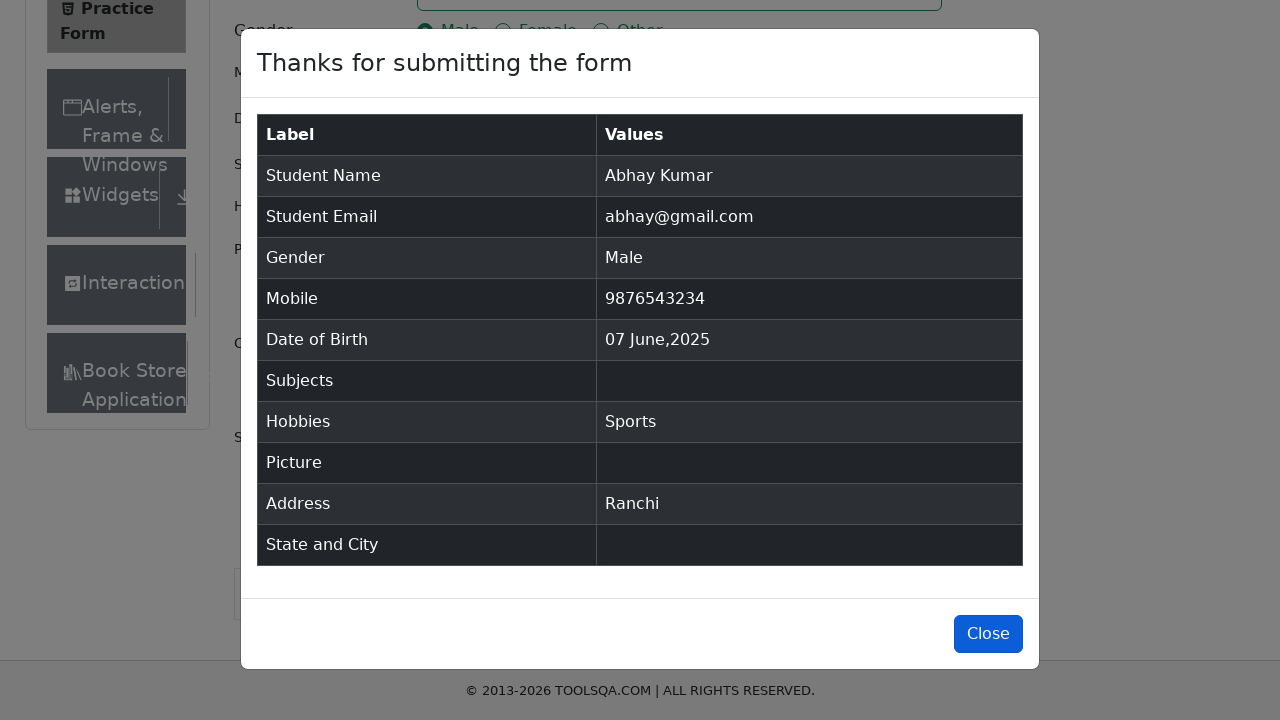